Tests file upload functionality by downloading a file, uploading it back, and verifying the success message and data display

Starting URL: https://rahulshettyacademy.com/upload-download-test/

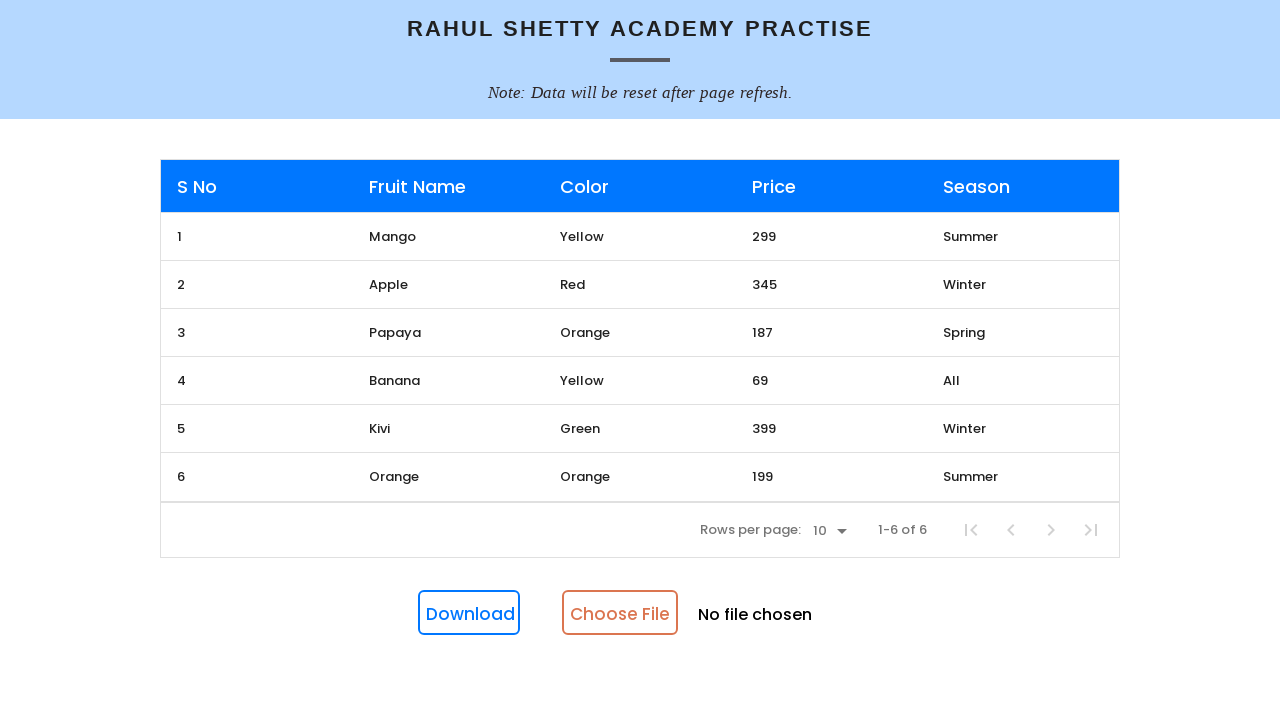

Download button is visible
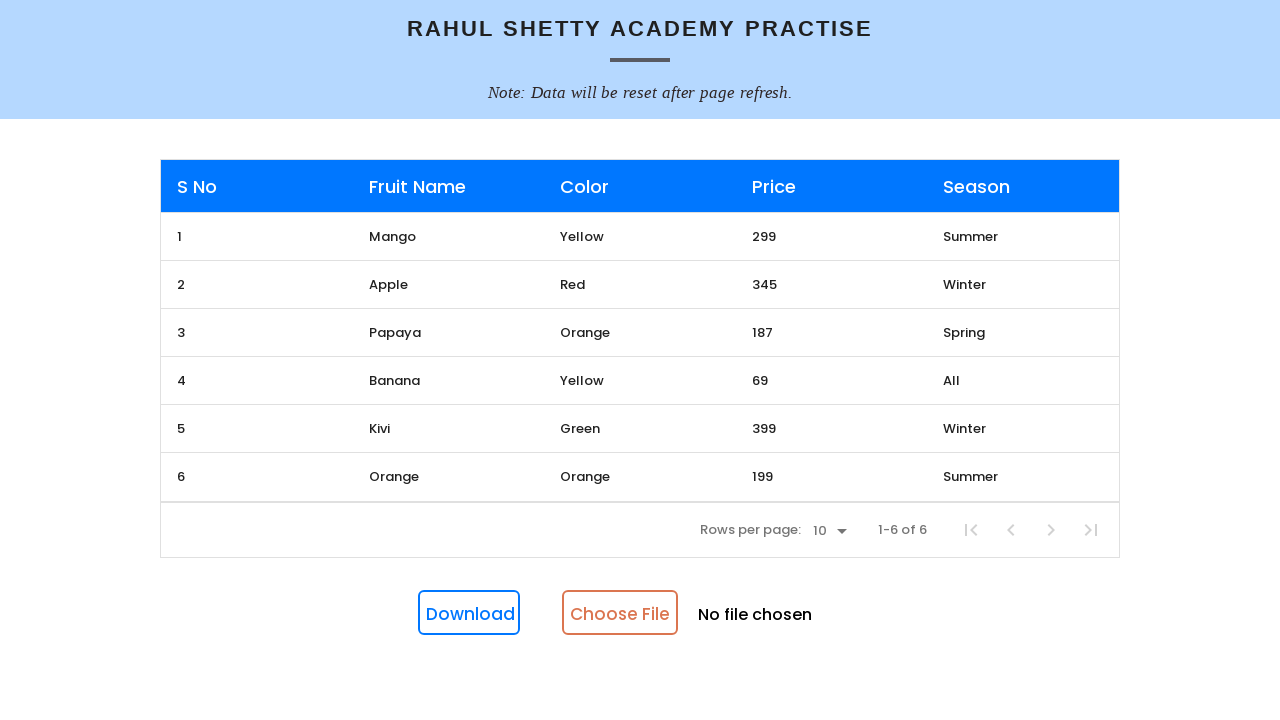

Clicked download button to download file at (469, 613) on #downloadButton
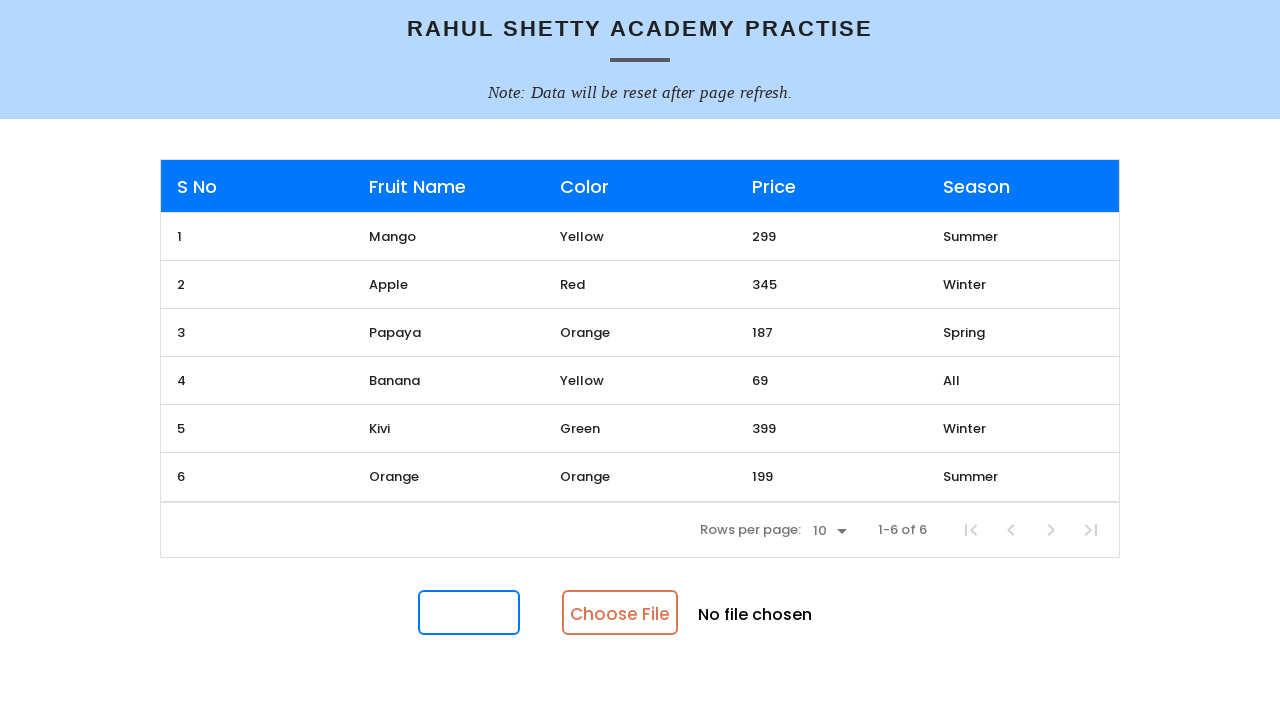

File download completed
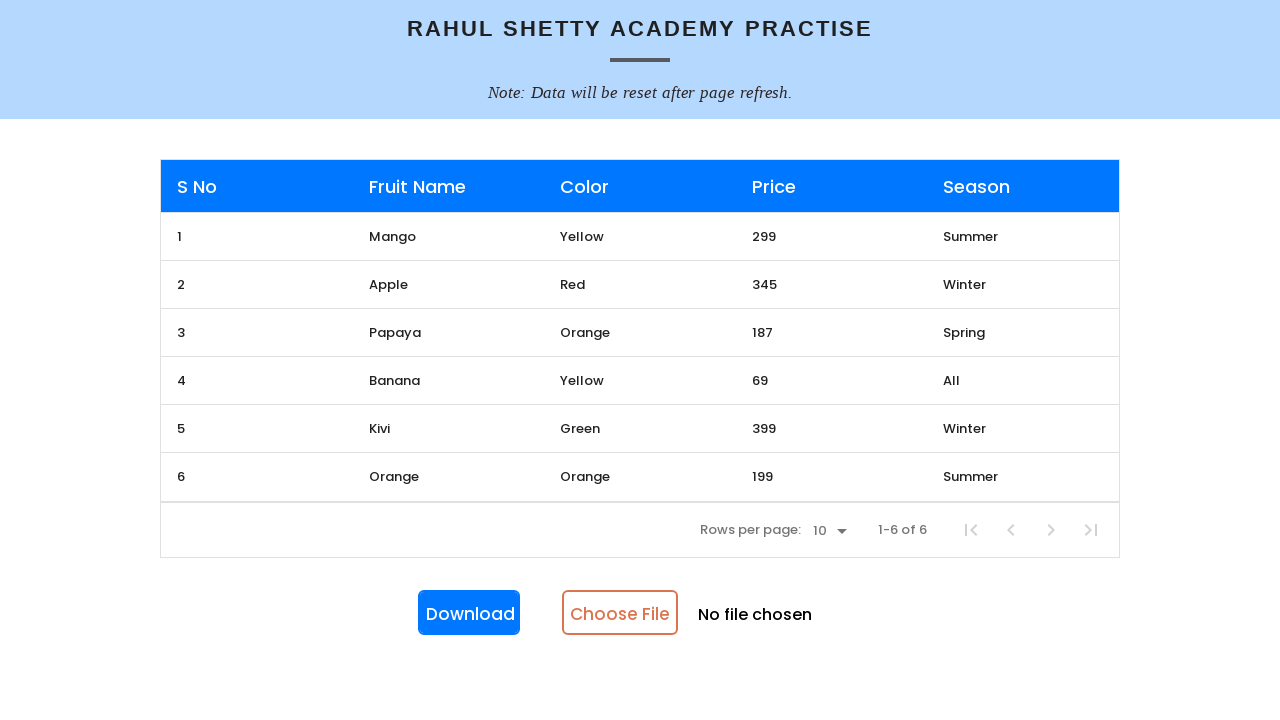

Saved downloaded file to temporary location
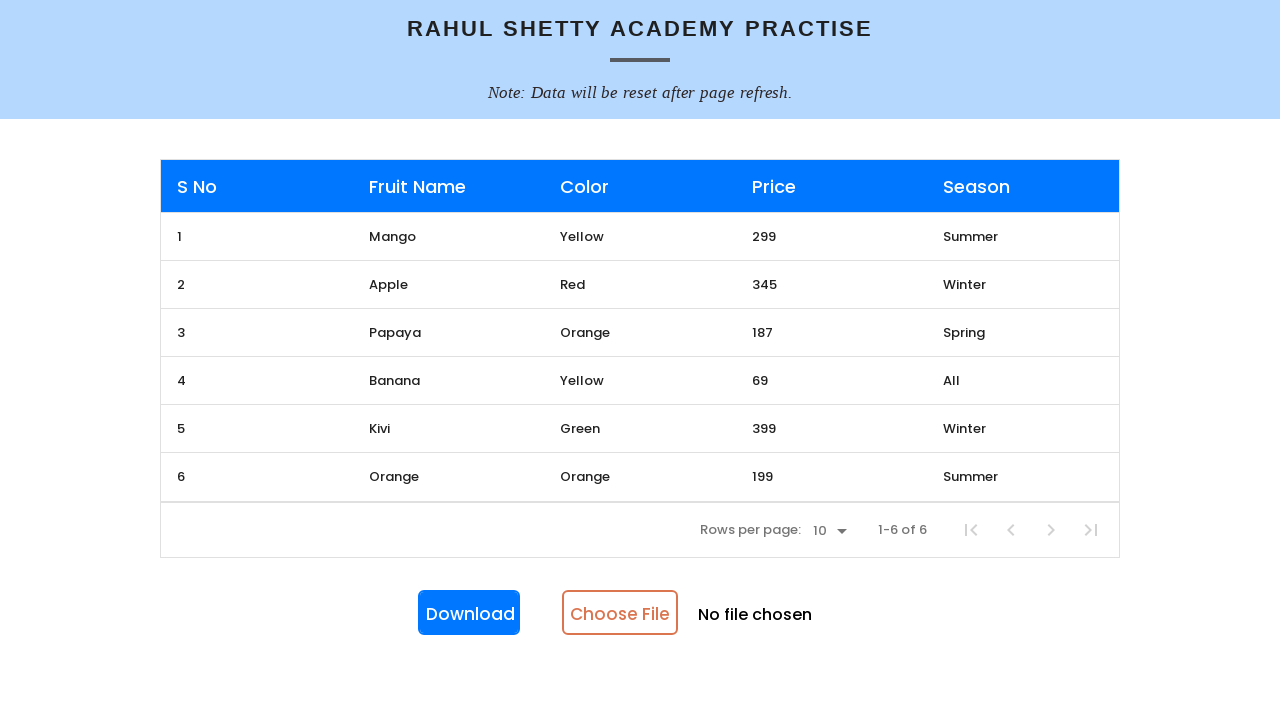

Uploaded file back to the application
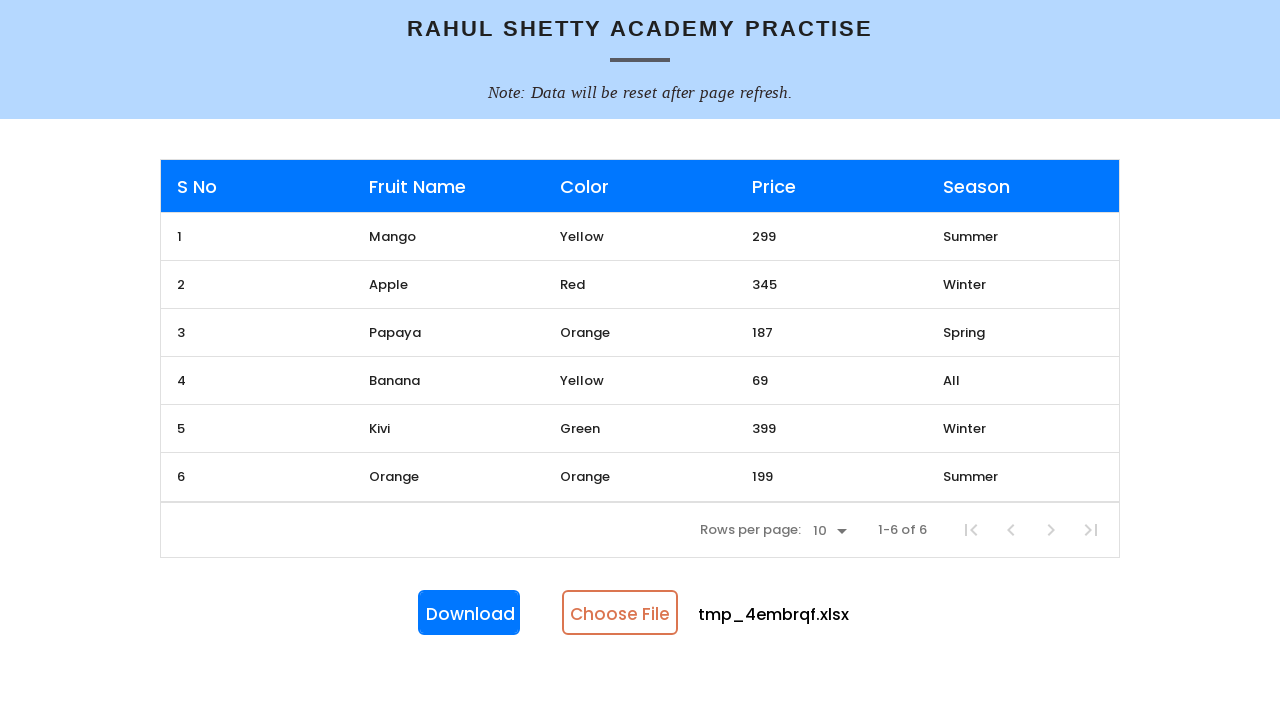

Success toast message appeared
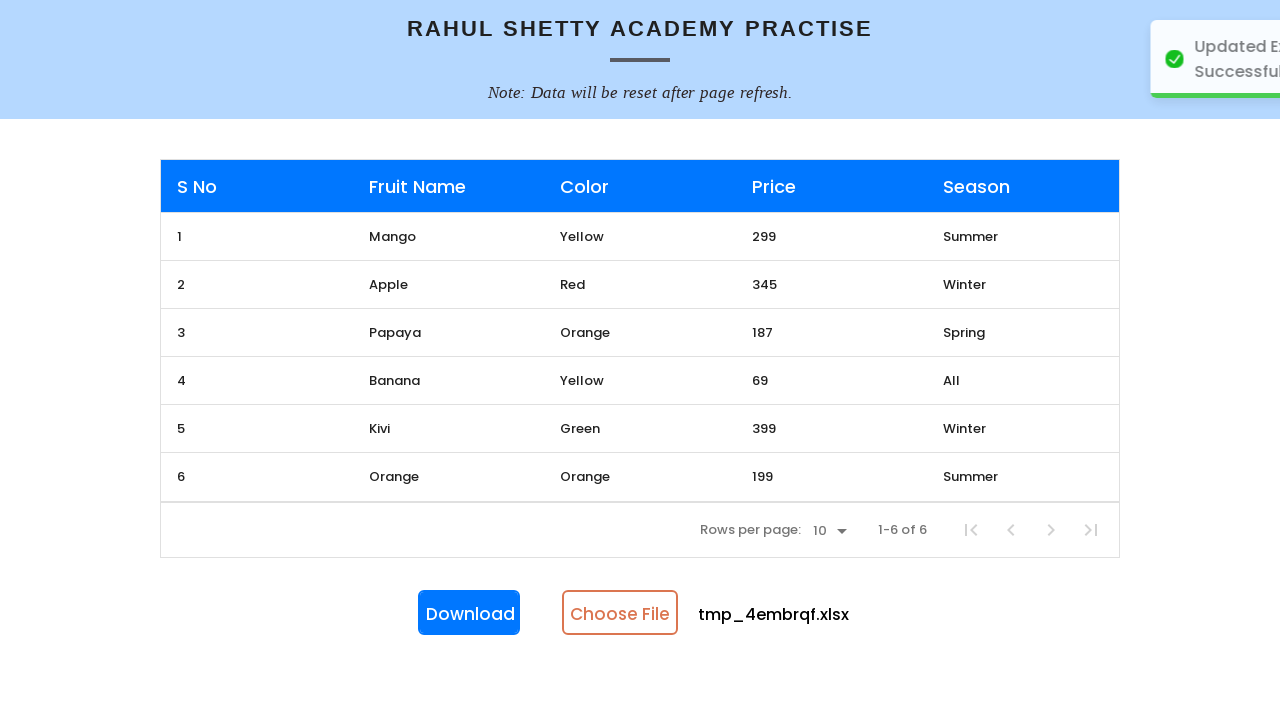

Verified success message: 'Updated Excel Data Successfully.'
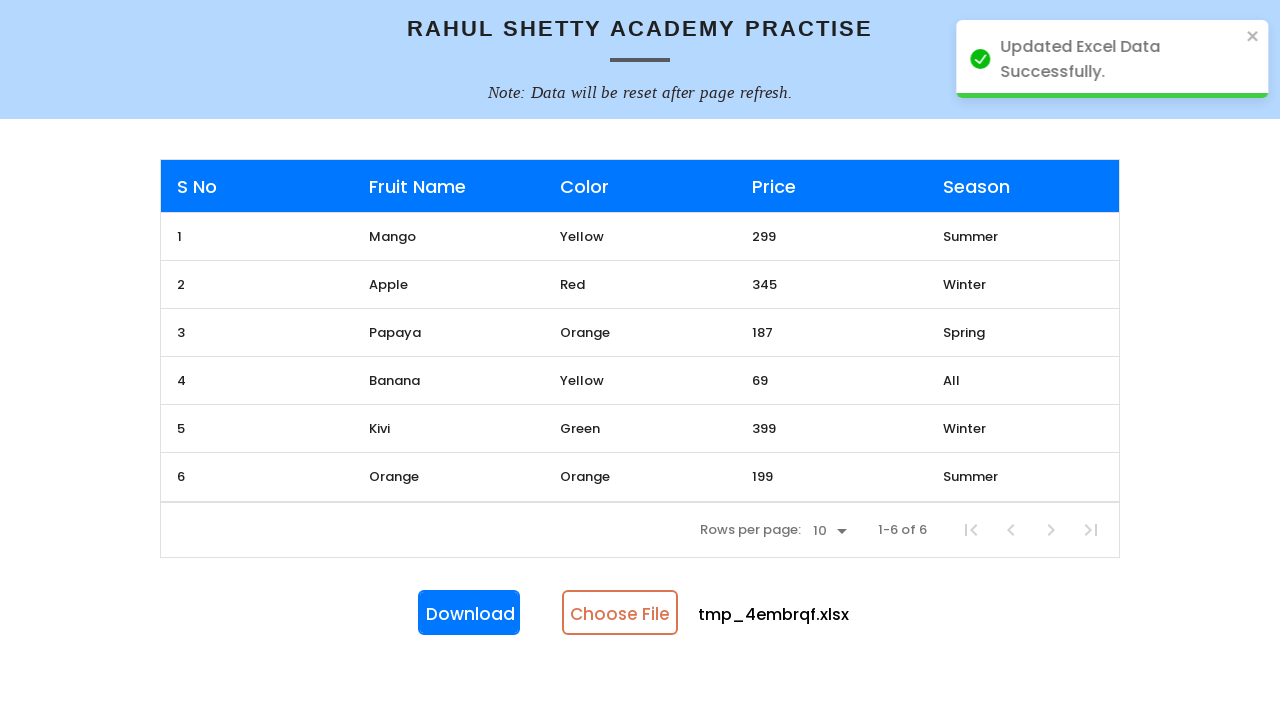

Toast notification disappeared
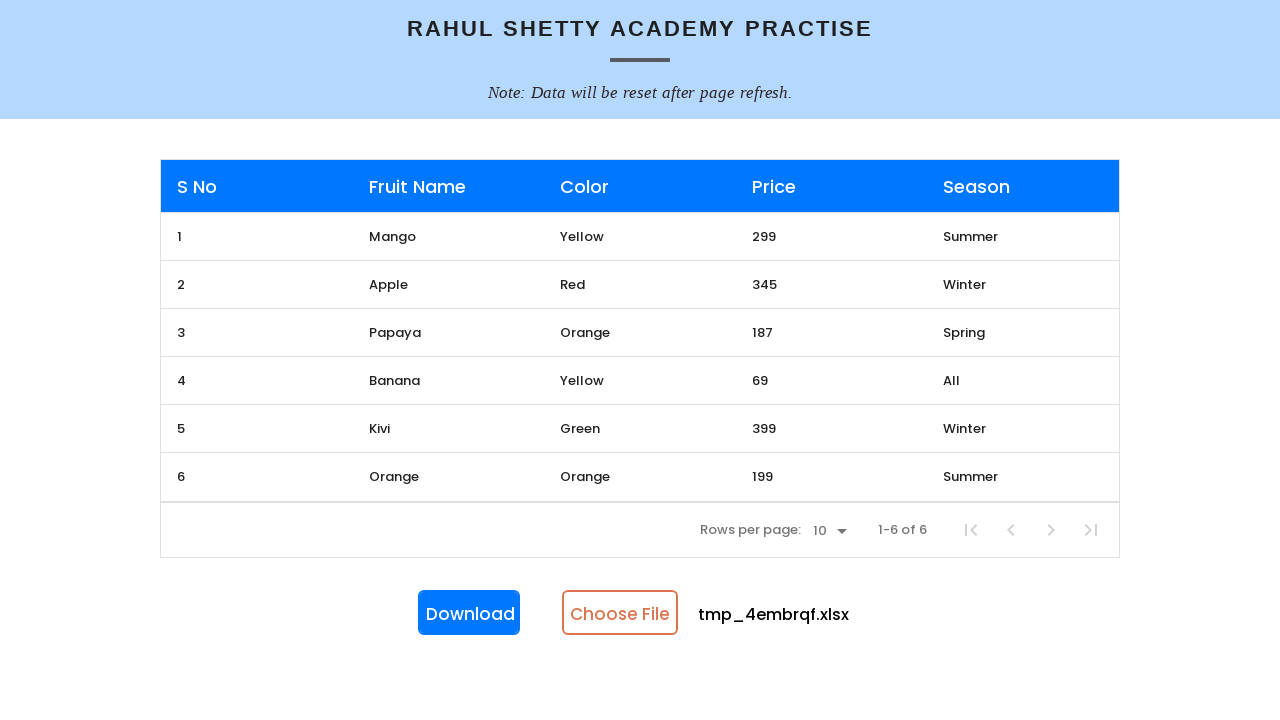

Retrieved Price column ID attribute
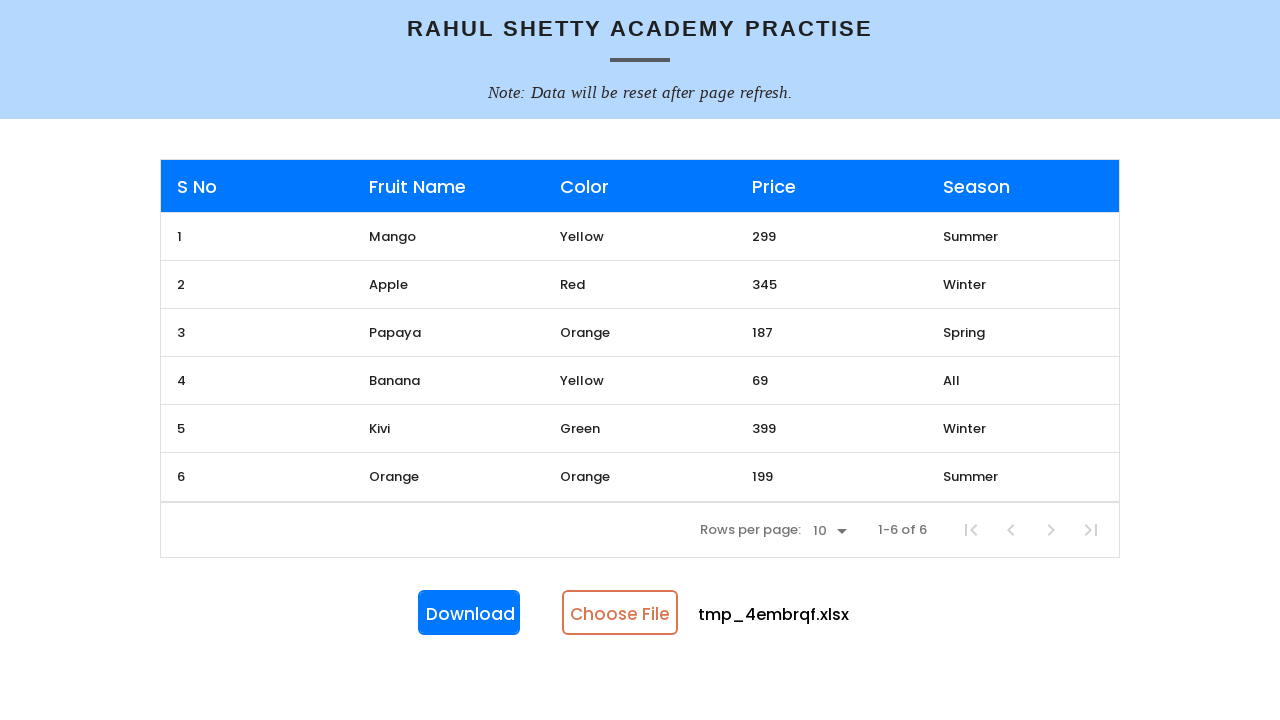

Located price element for Mango using dynamic selector
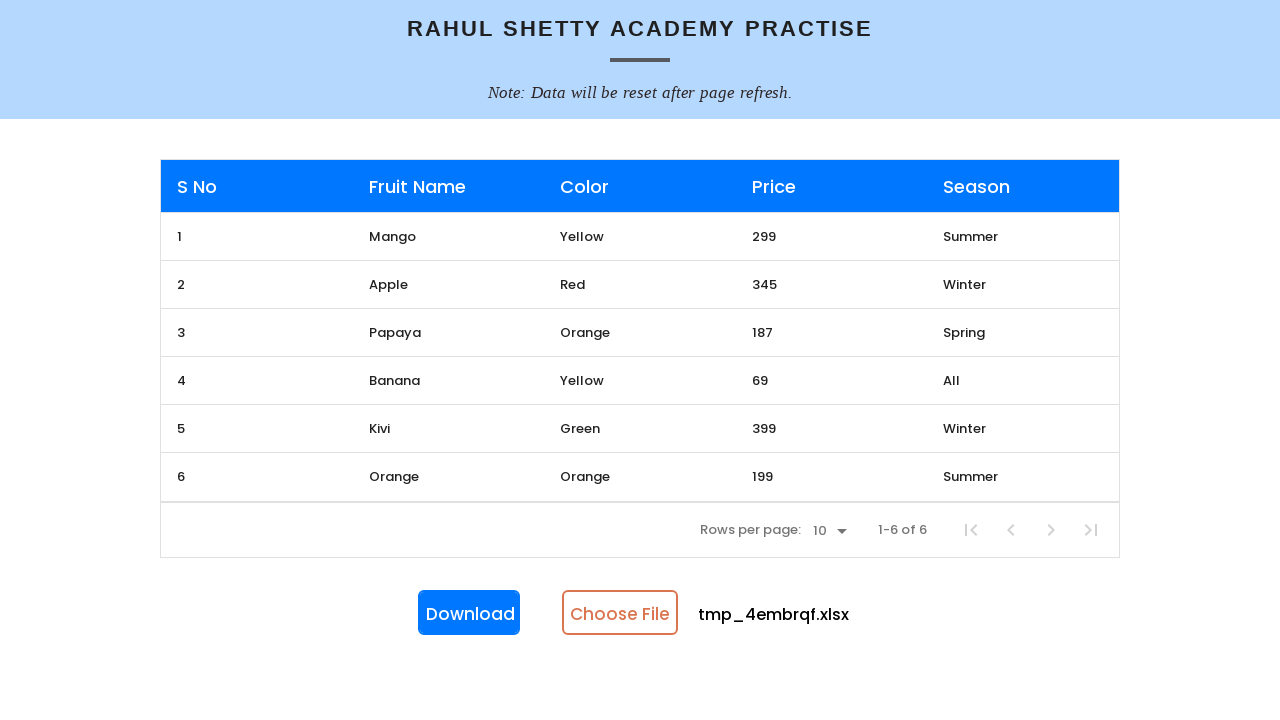

Retrieved and printed Mango price from table
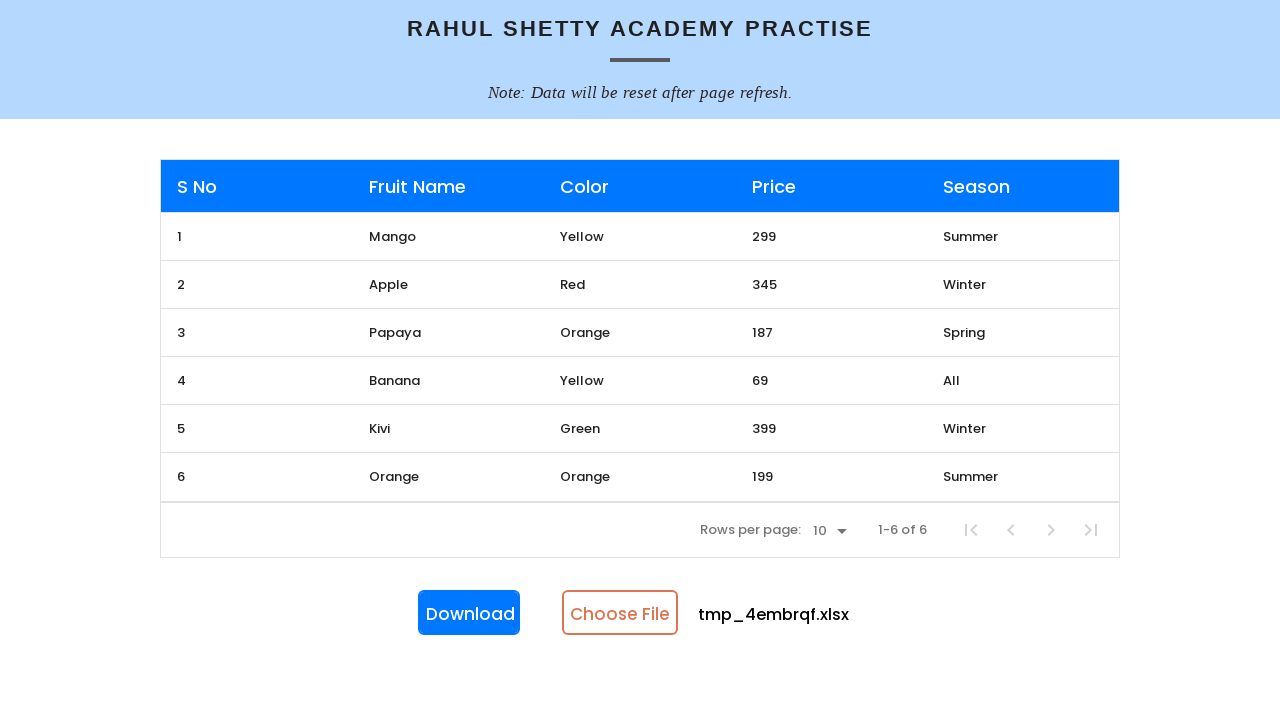

Cleaned up temporary file
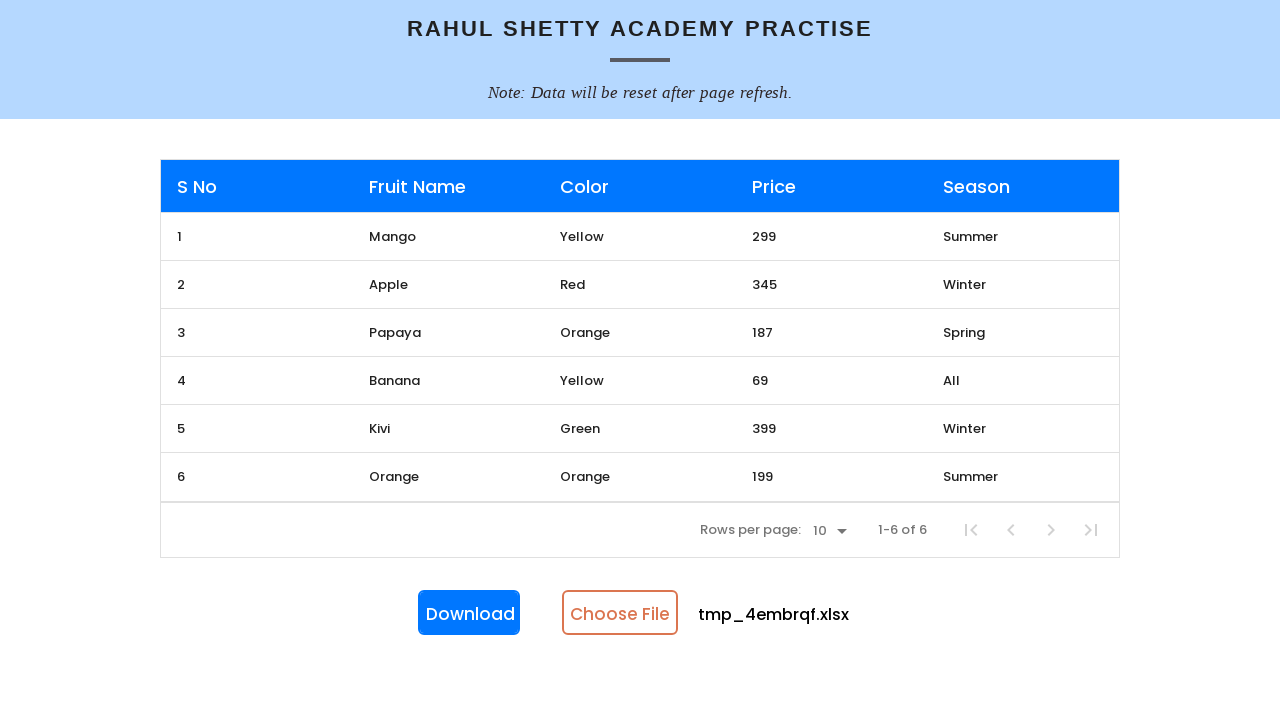

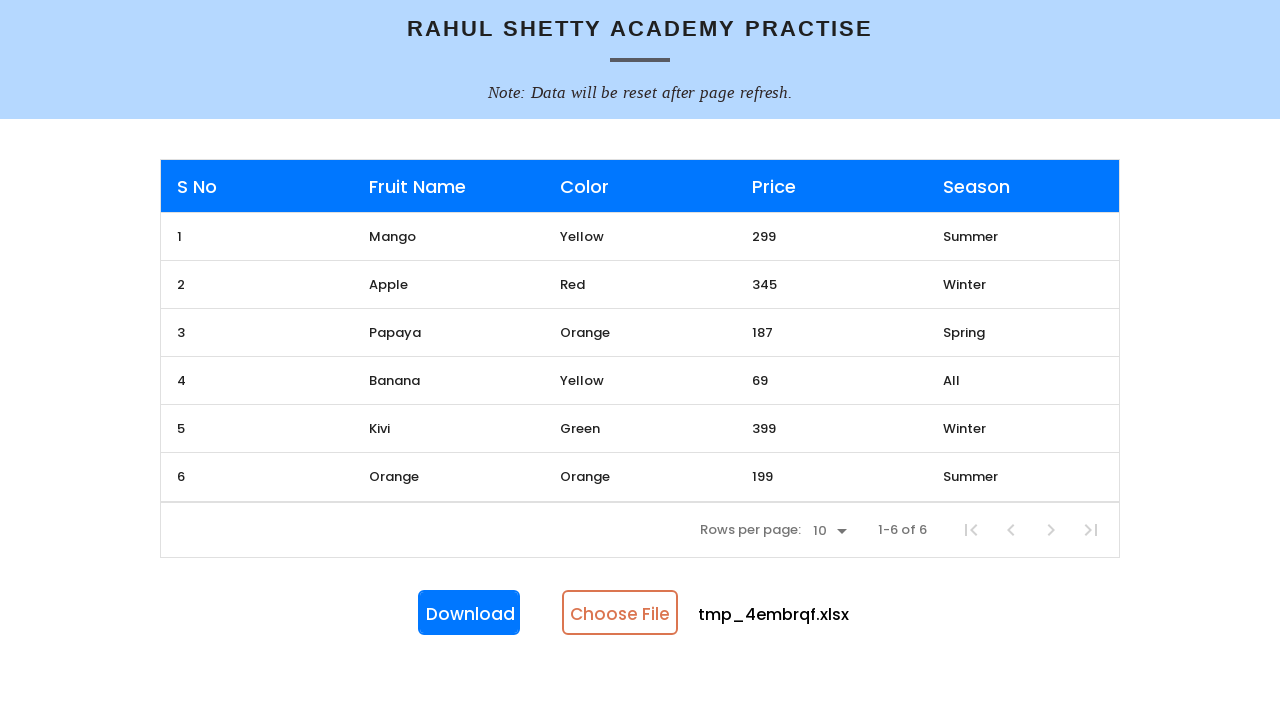